Tests page load with page load timeout configuration

Starting URL: https://www.selenium.dev/

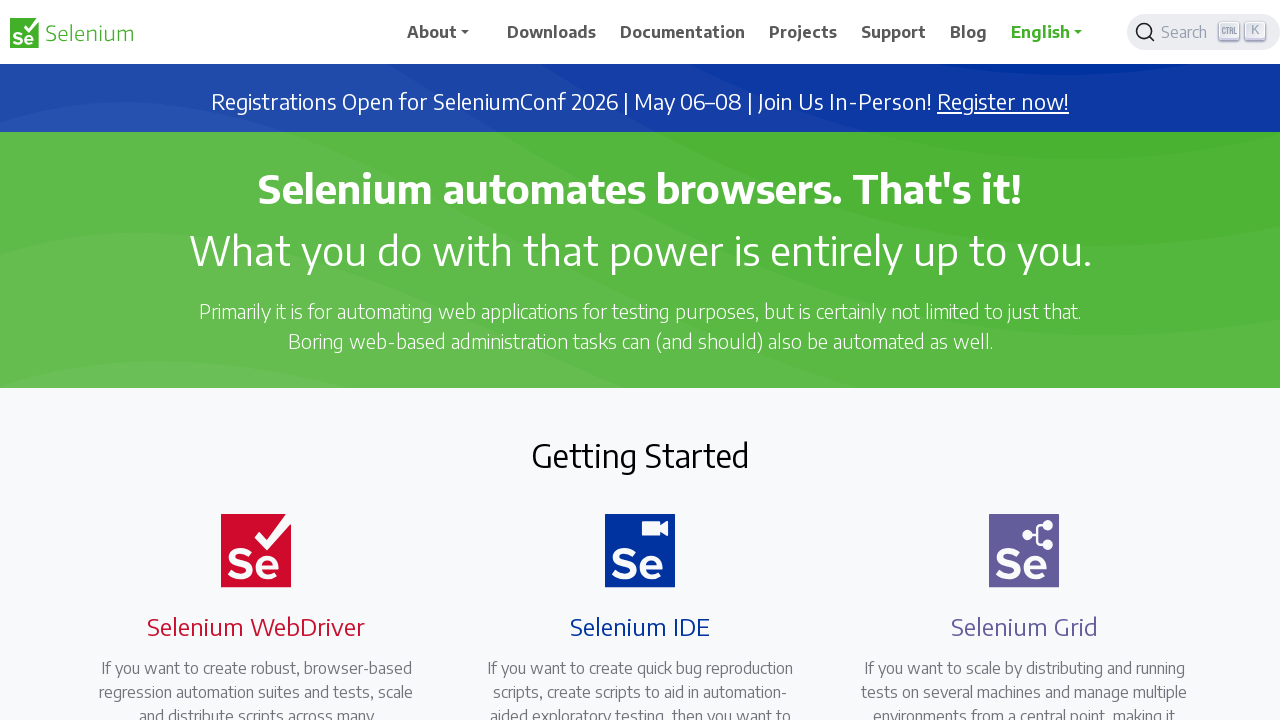

Initial page load screenshot for https://www.selenium.dev/
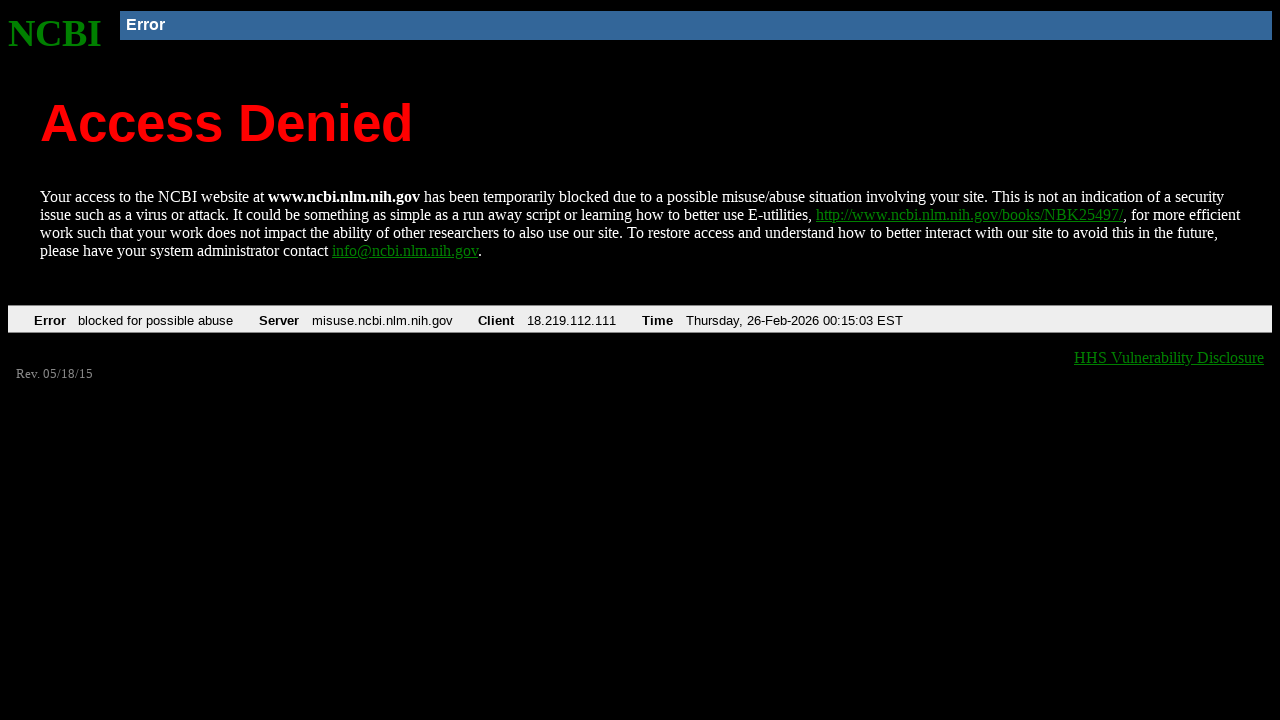

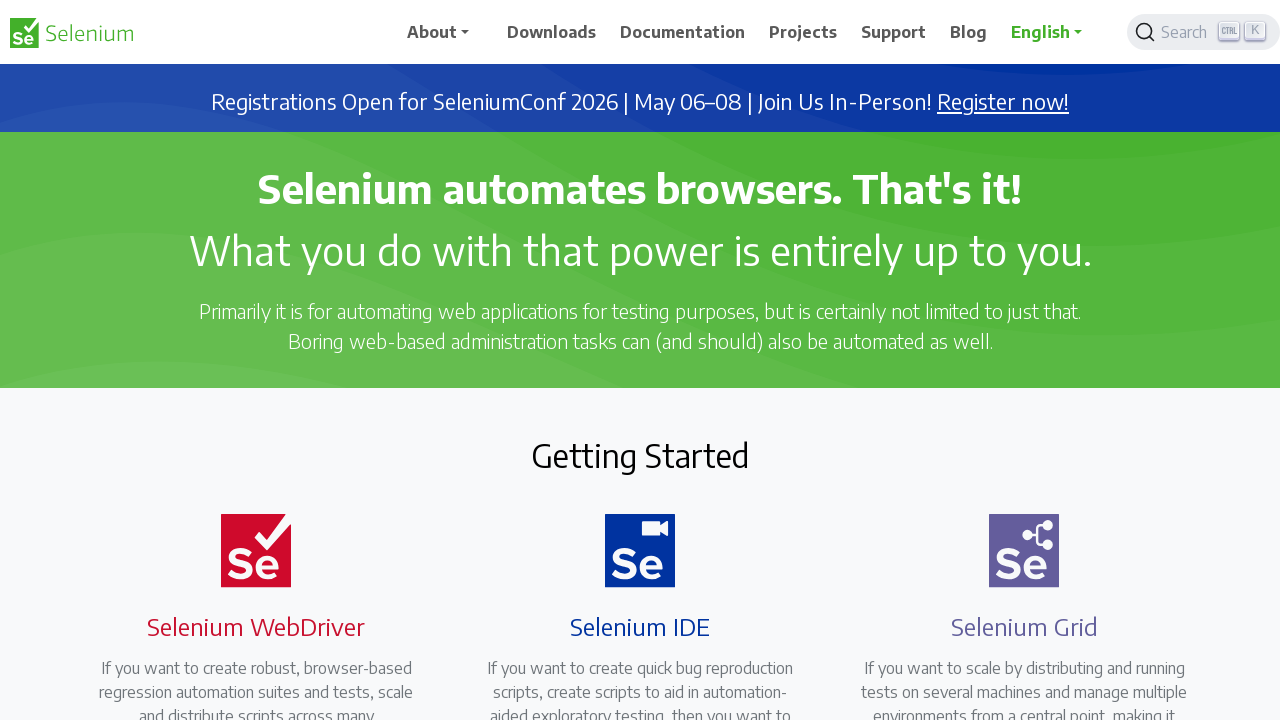